Tests infinite scroll functionality by scrolling down multiple times using JavaScript execution

Starting URL: http://the-internet.herokuapp.com/infinite_scroll

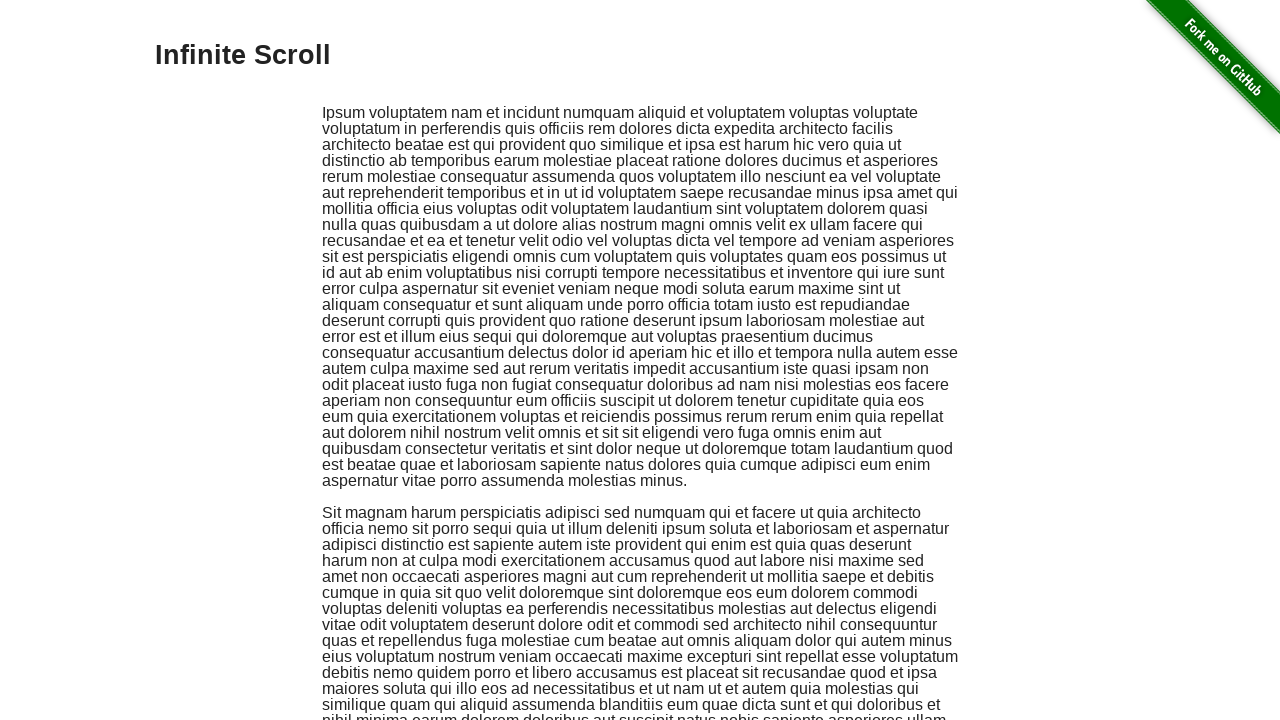

Scrolled down by document body height using JavaScript
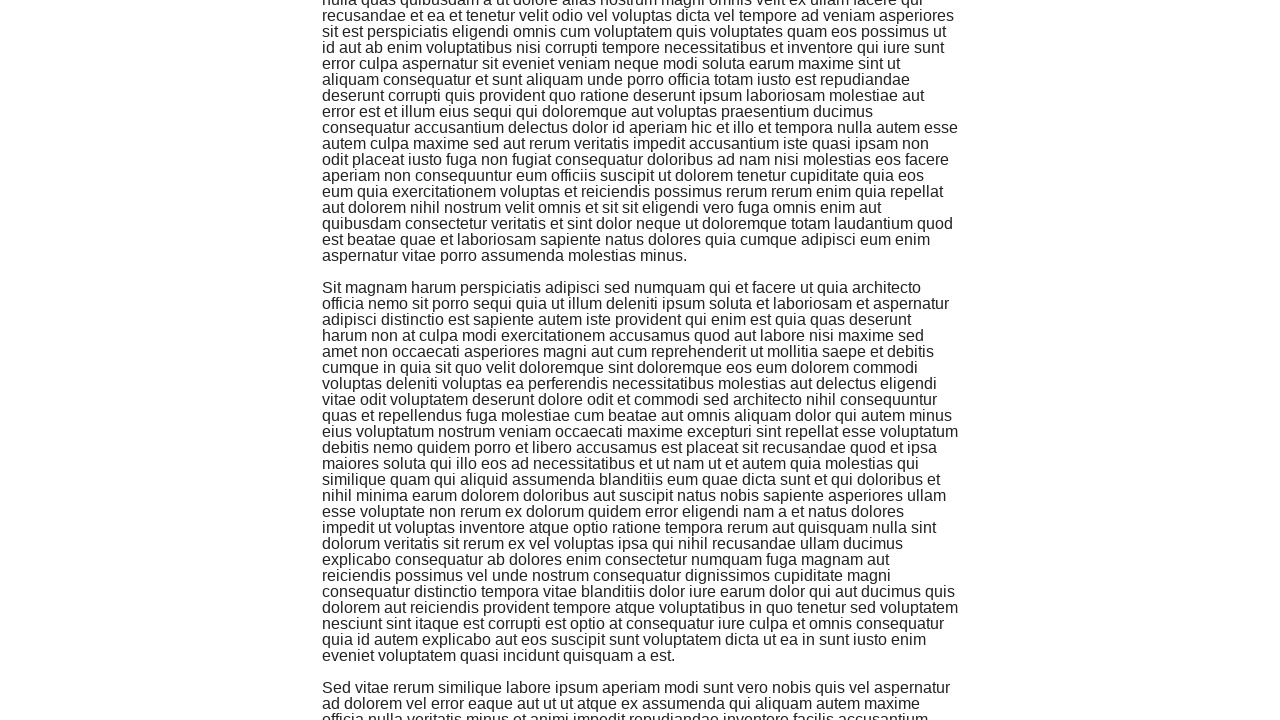

Waited 1 second for infinite scroll content to load
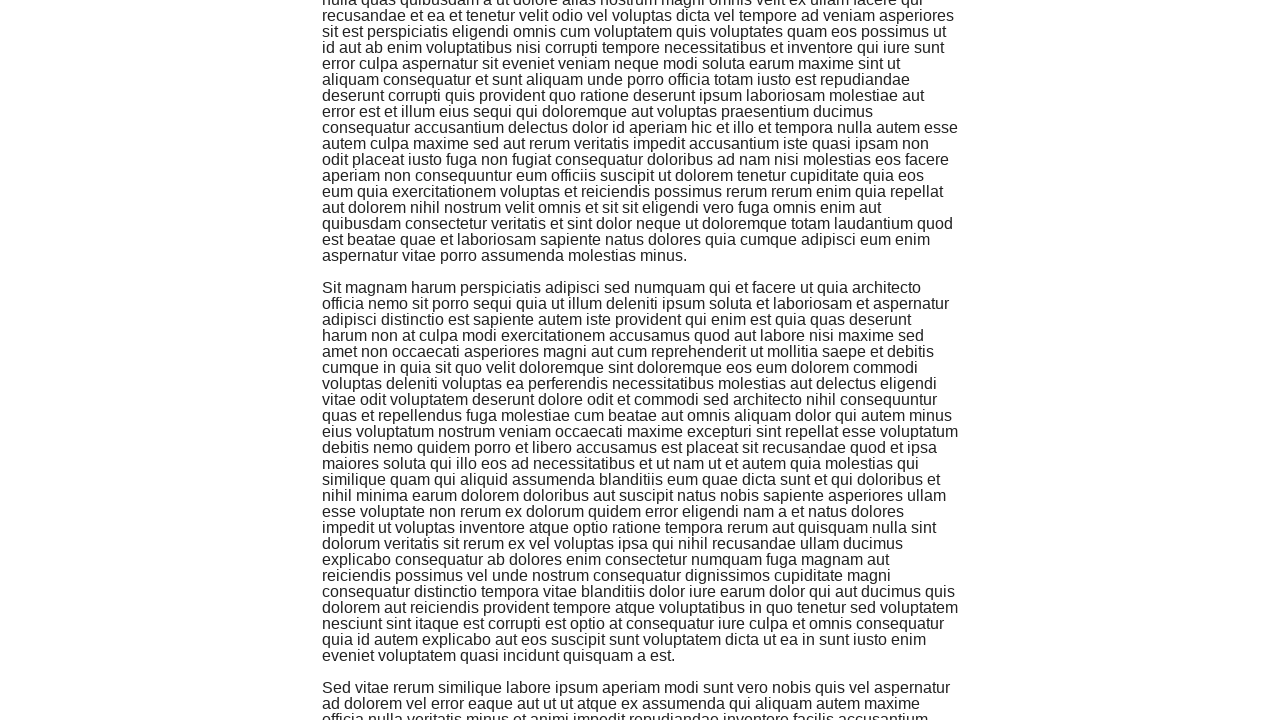

Scrolled down by document body height using JavaScript
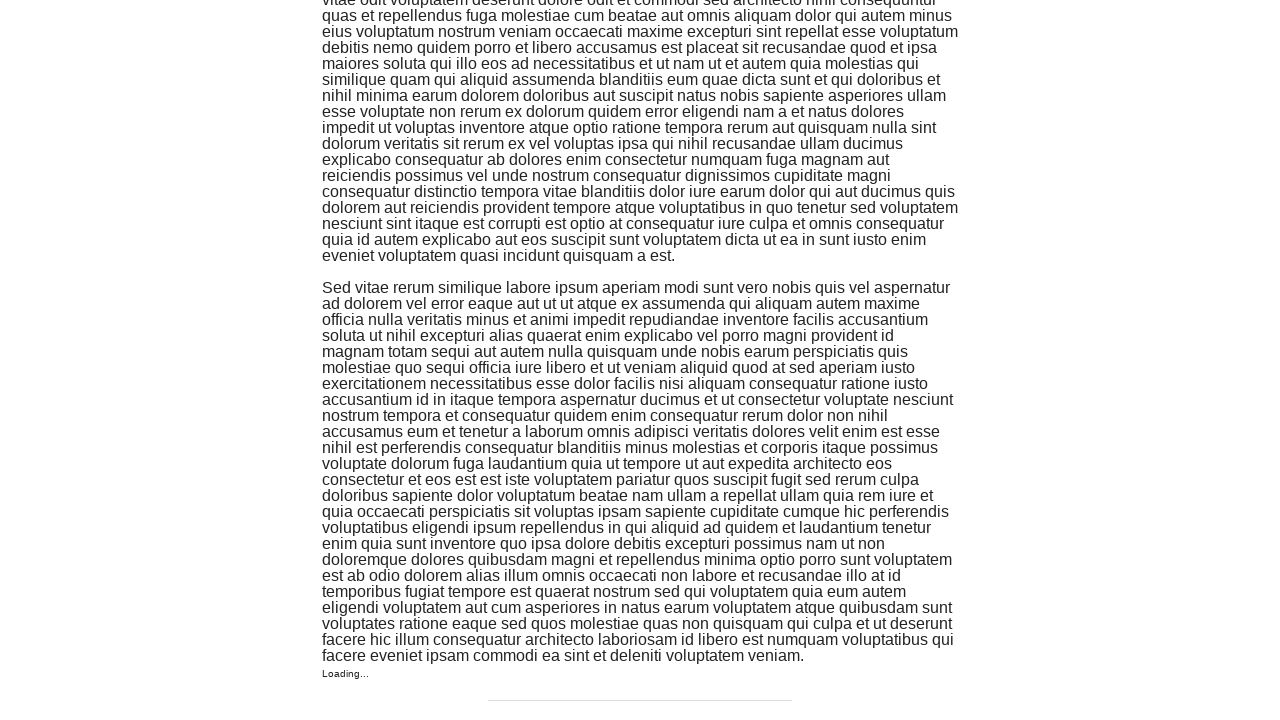

Waited 1 second for infinite scroll content to load
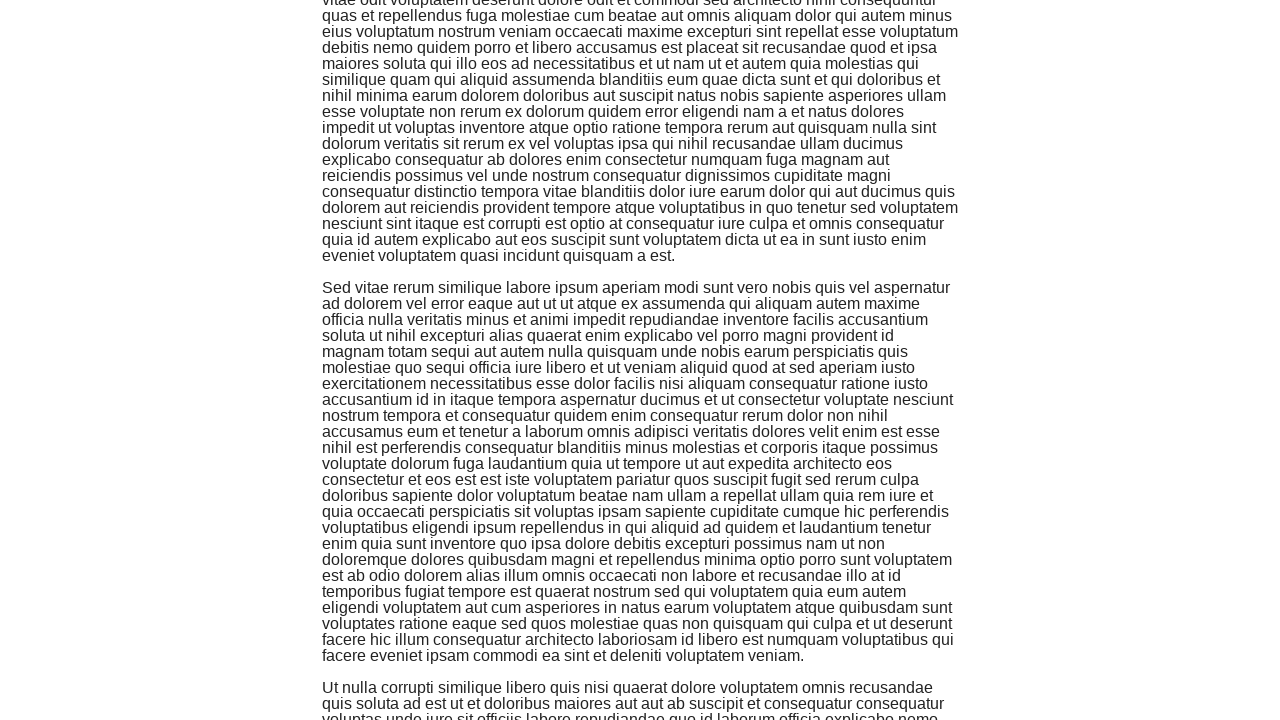

Scrolled down by document body height using JavaScript
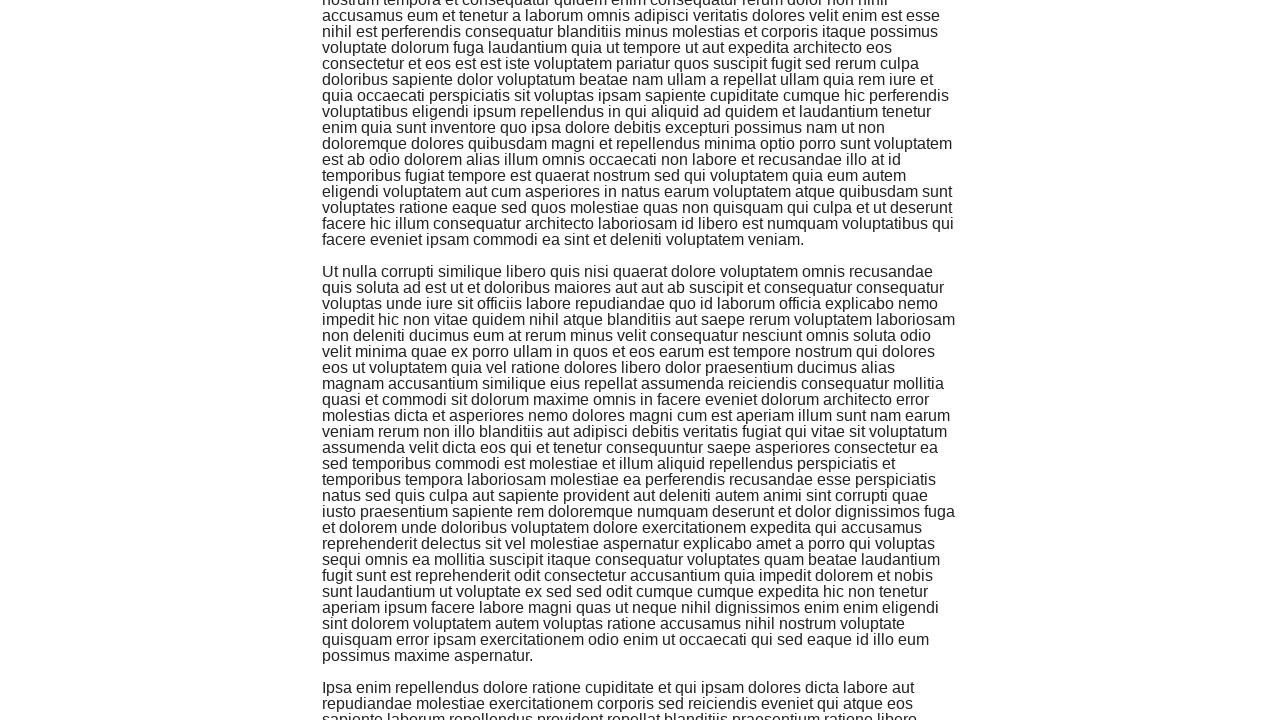

Waited 1 second for infinite scroll content to load
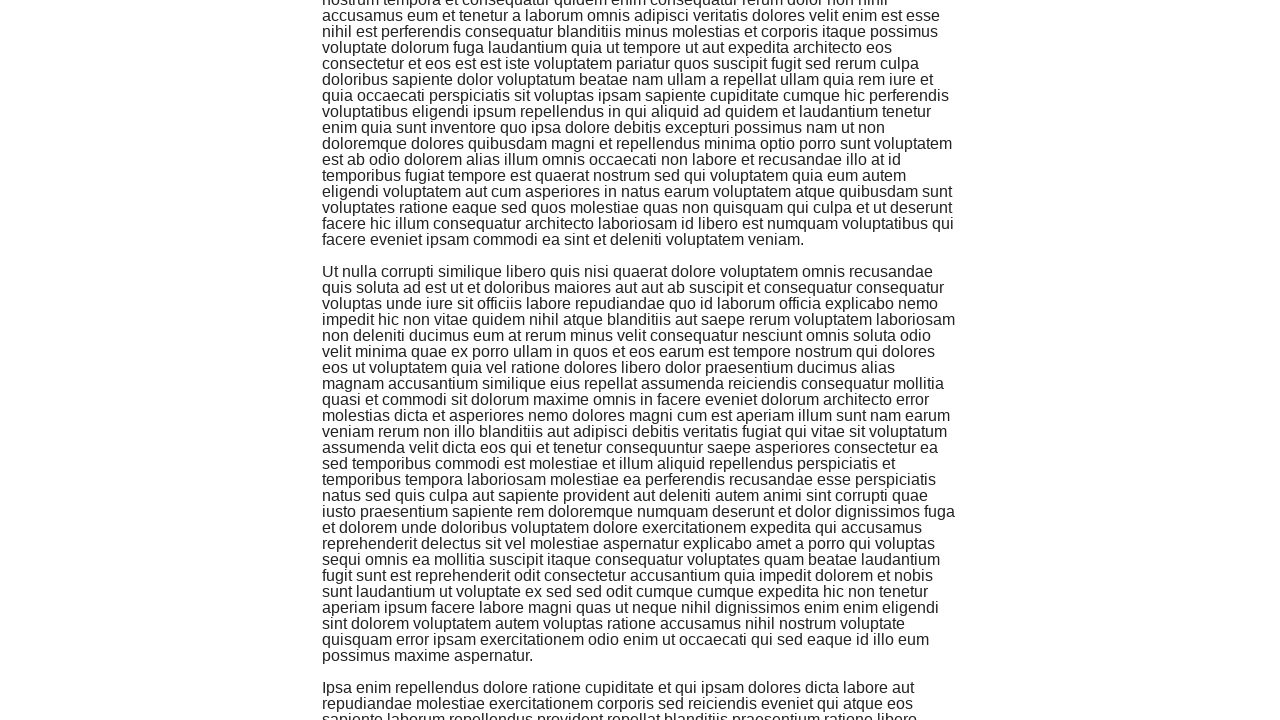

Scrolled down by document body height using JavaScript
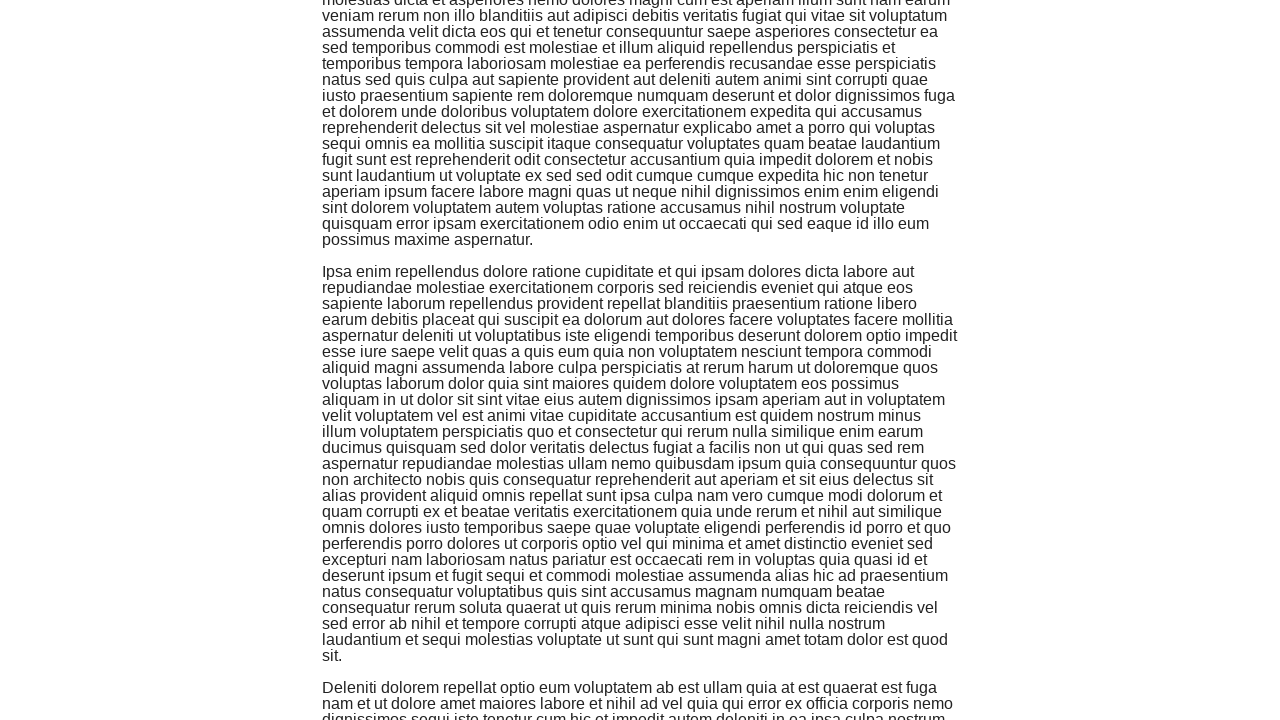

Waited 1 second for infinite scroll content to load
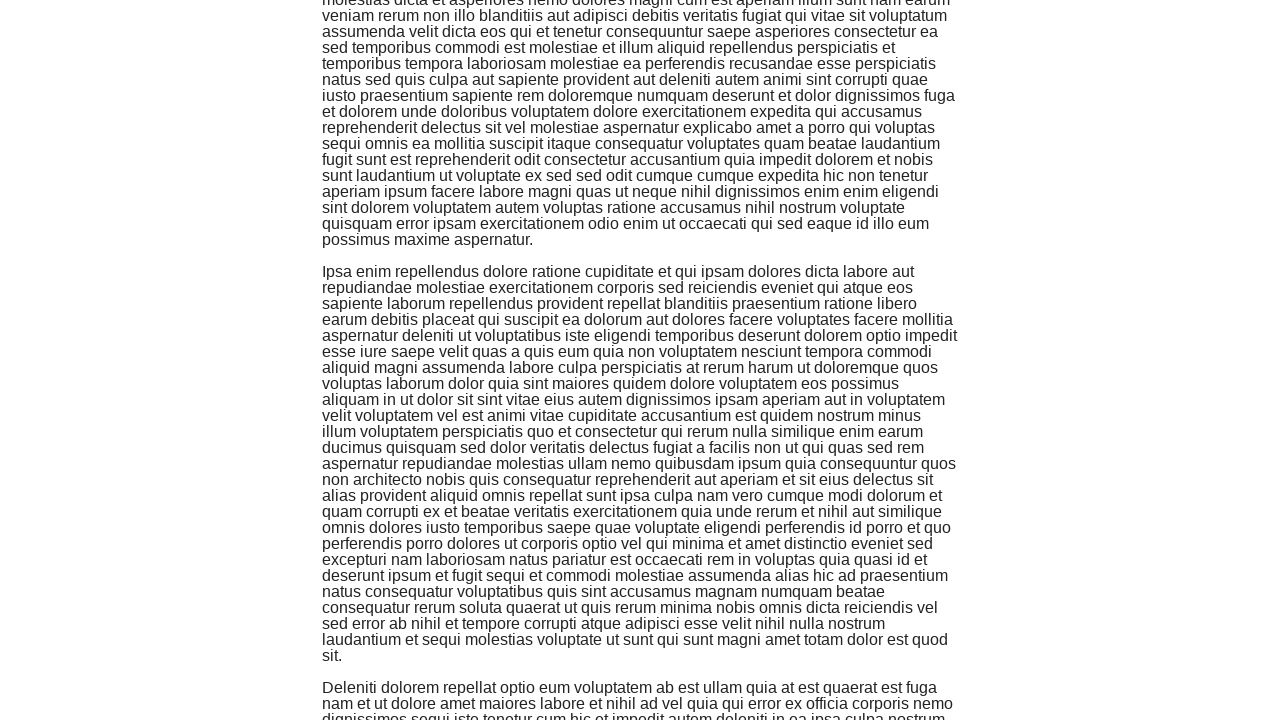

Scrolled down by document body height using JavaScript
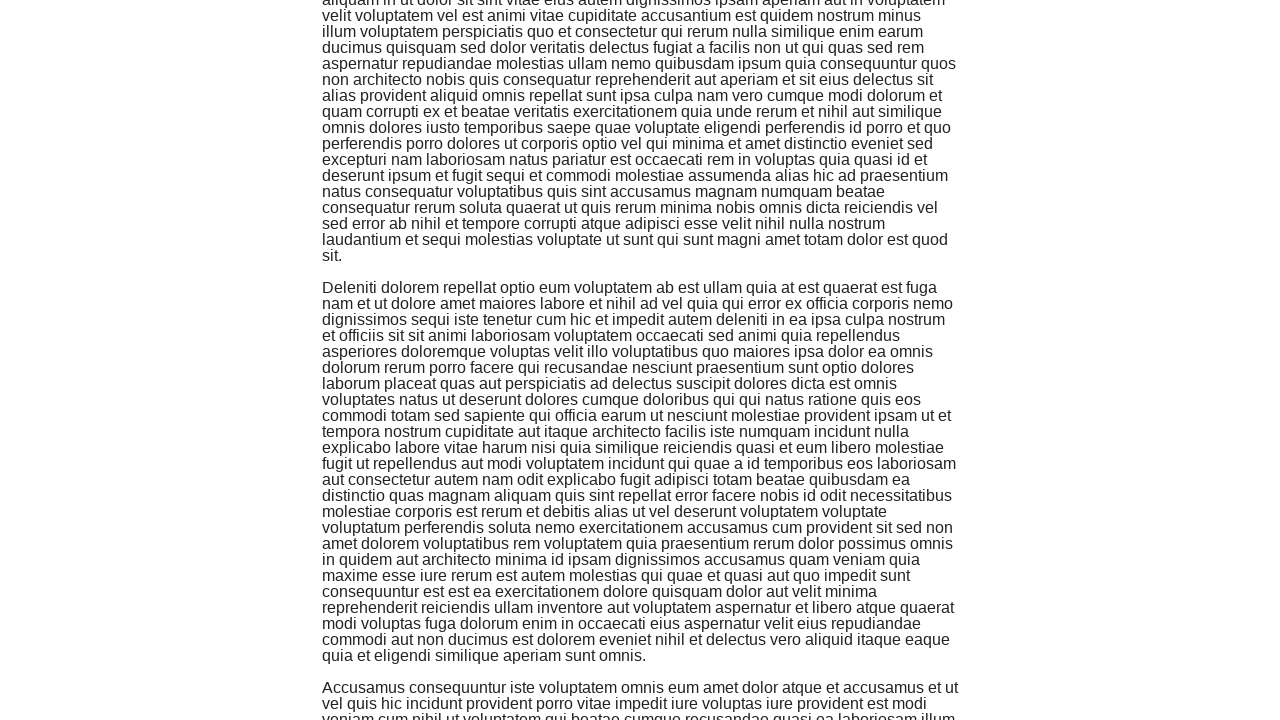

Waited 1 second for infinite scroll content to load
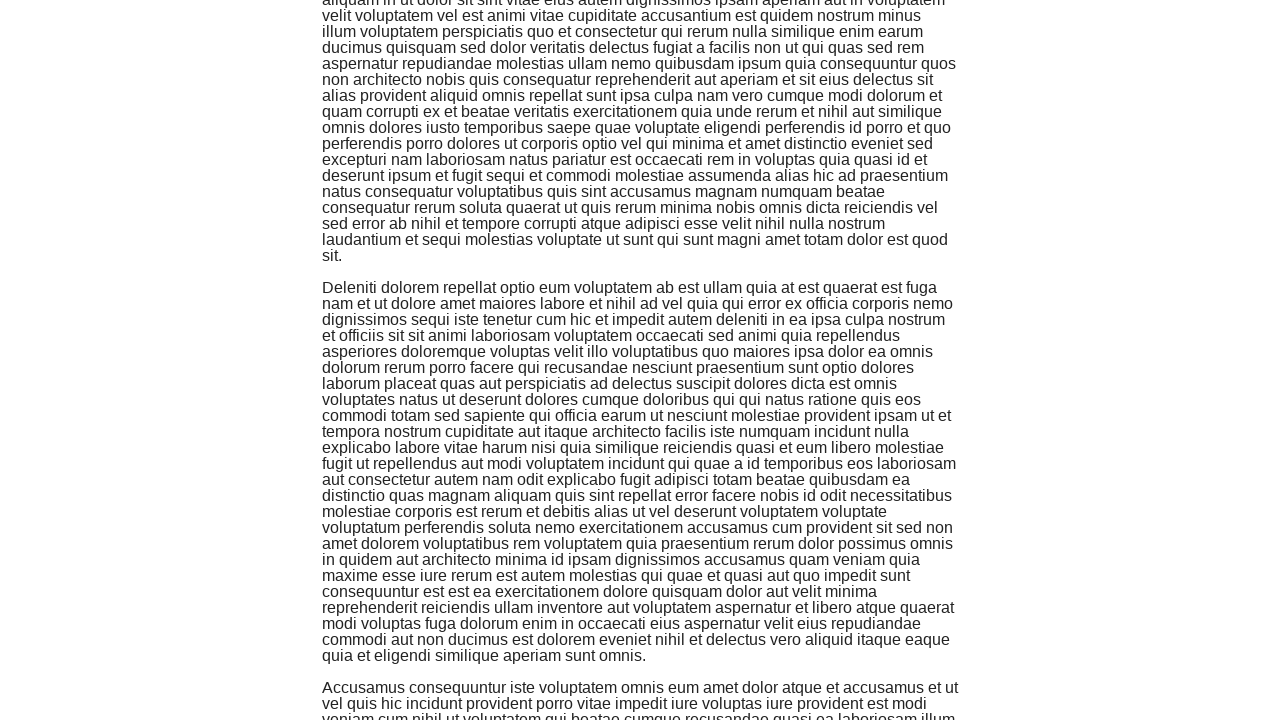

Scrolled down by document body height using JavaScript
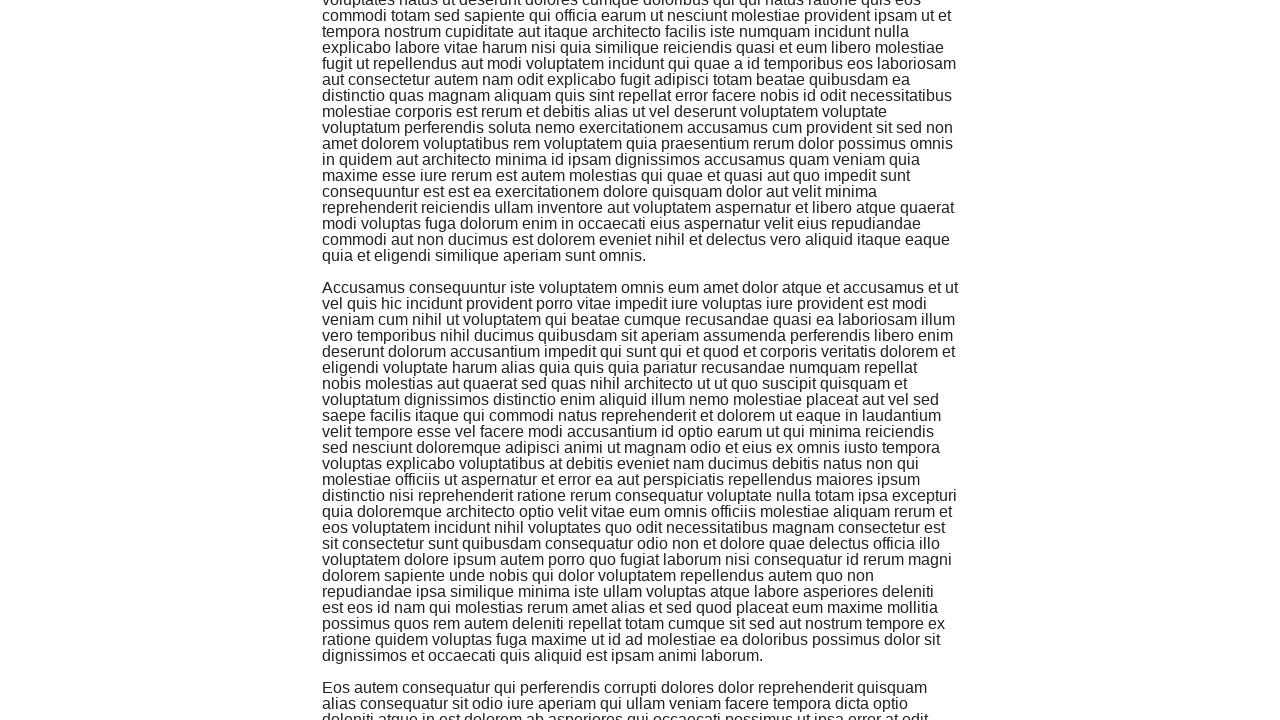

Waited 1 second for infinite scroll content to load
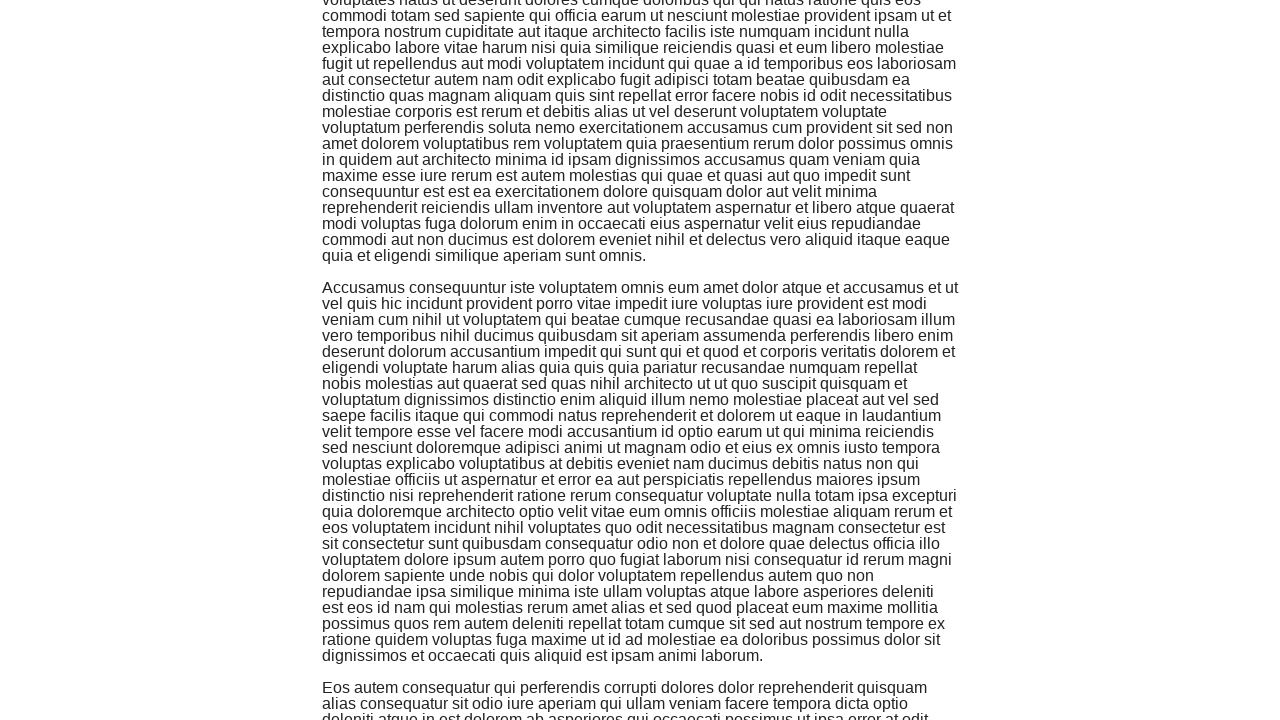

Scrolled down by document body height using JavaScript
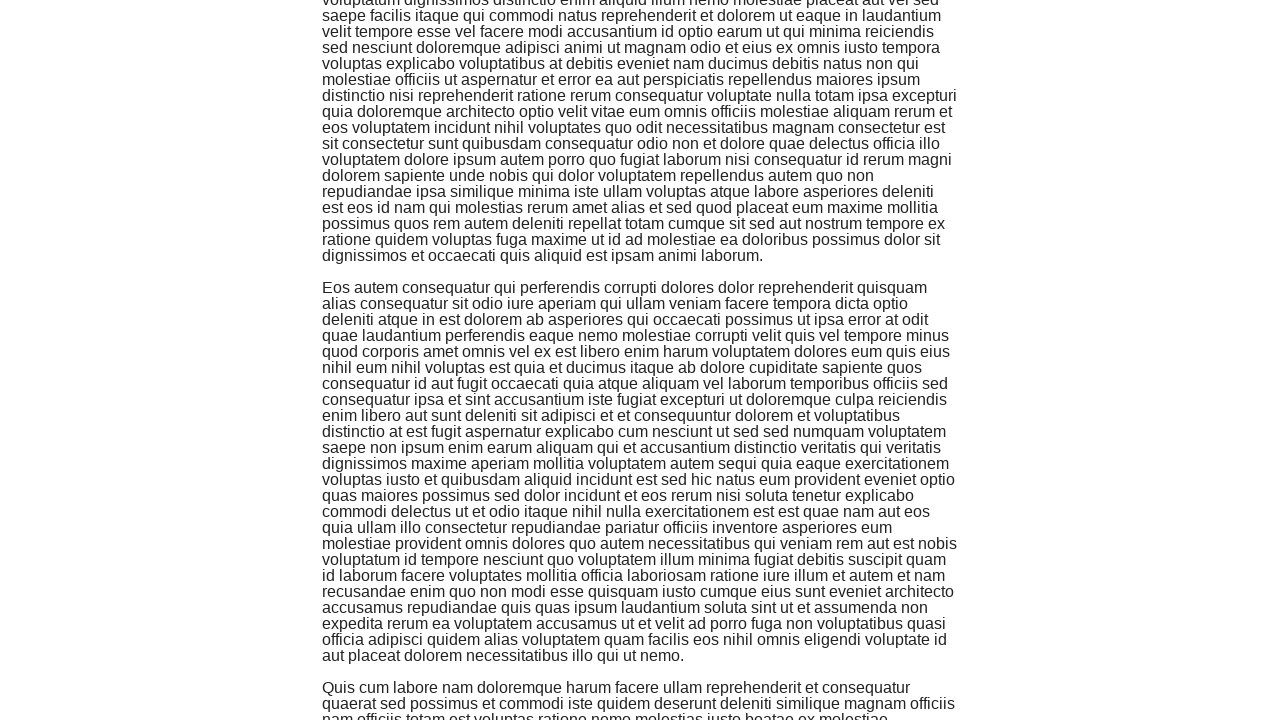

Waited 1 second for infinite scroll content to load
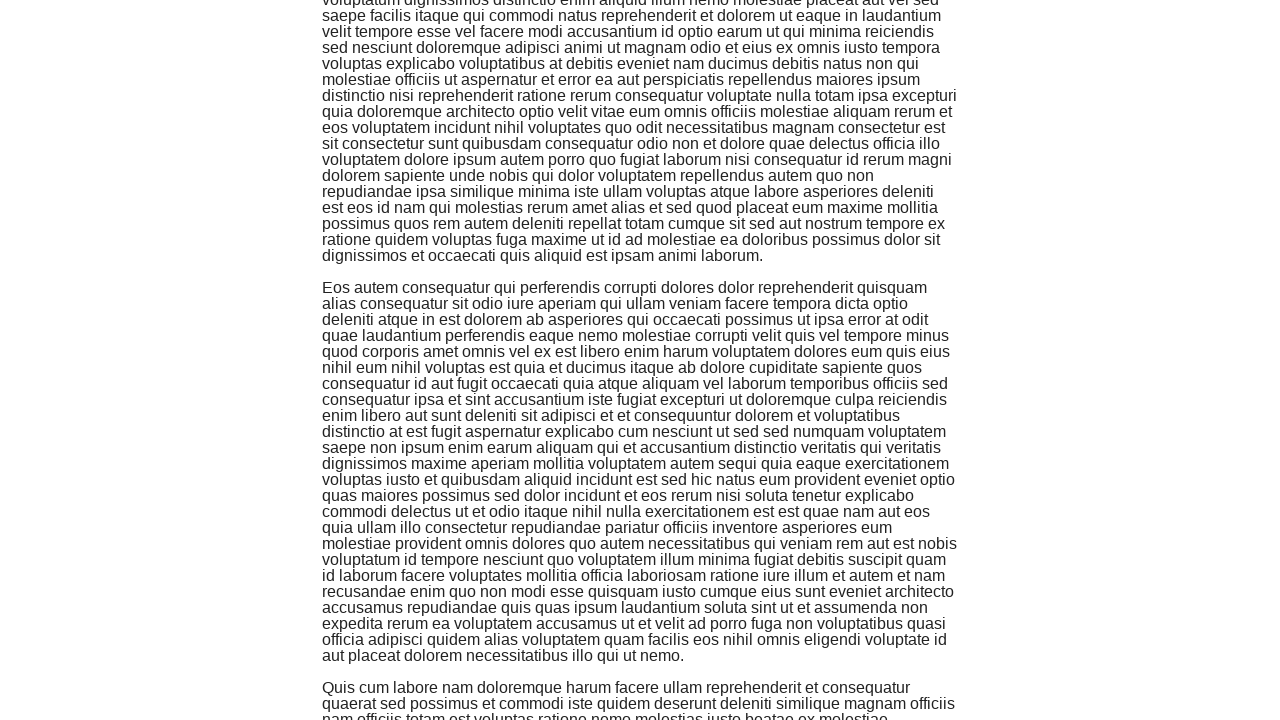

Scrolled down by document body height using JavaScript
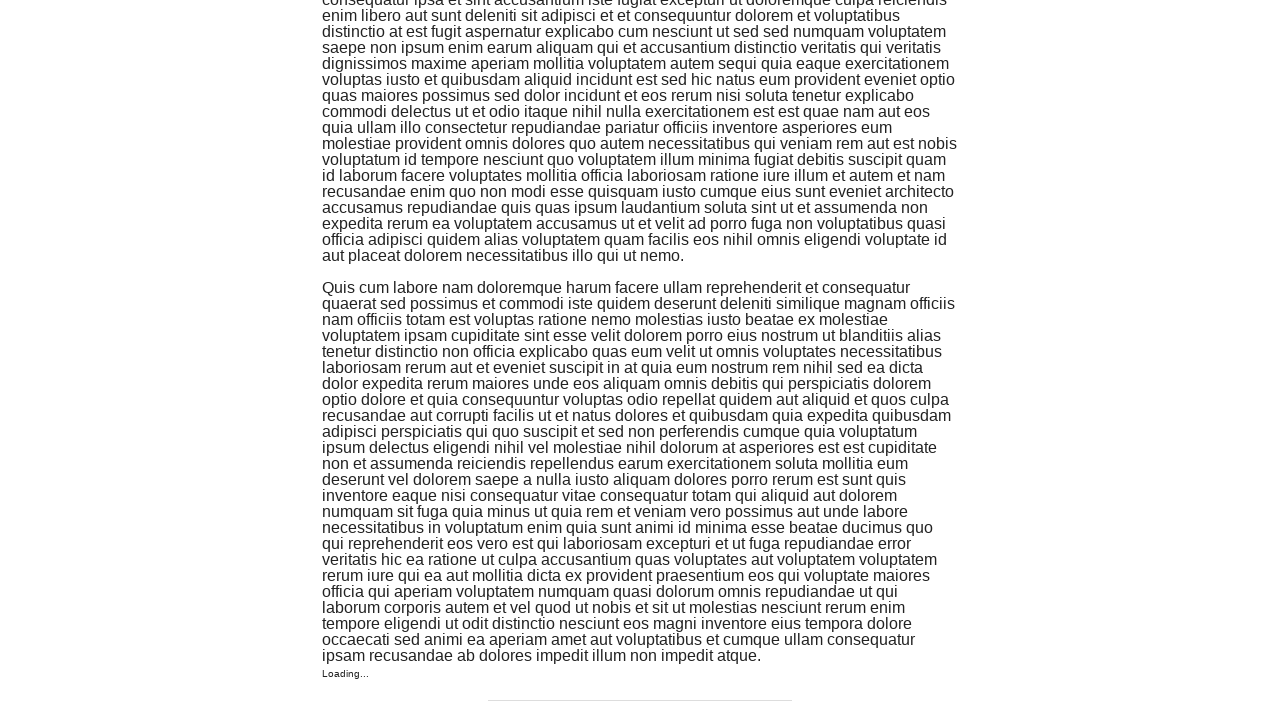

Waited 1 second for infinite scroll content to load
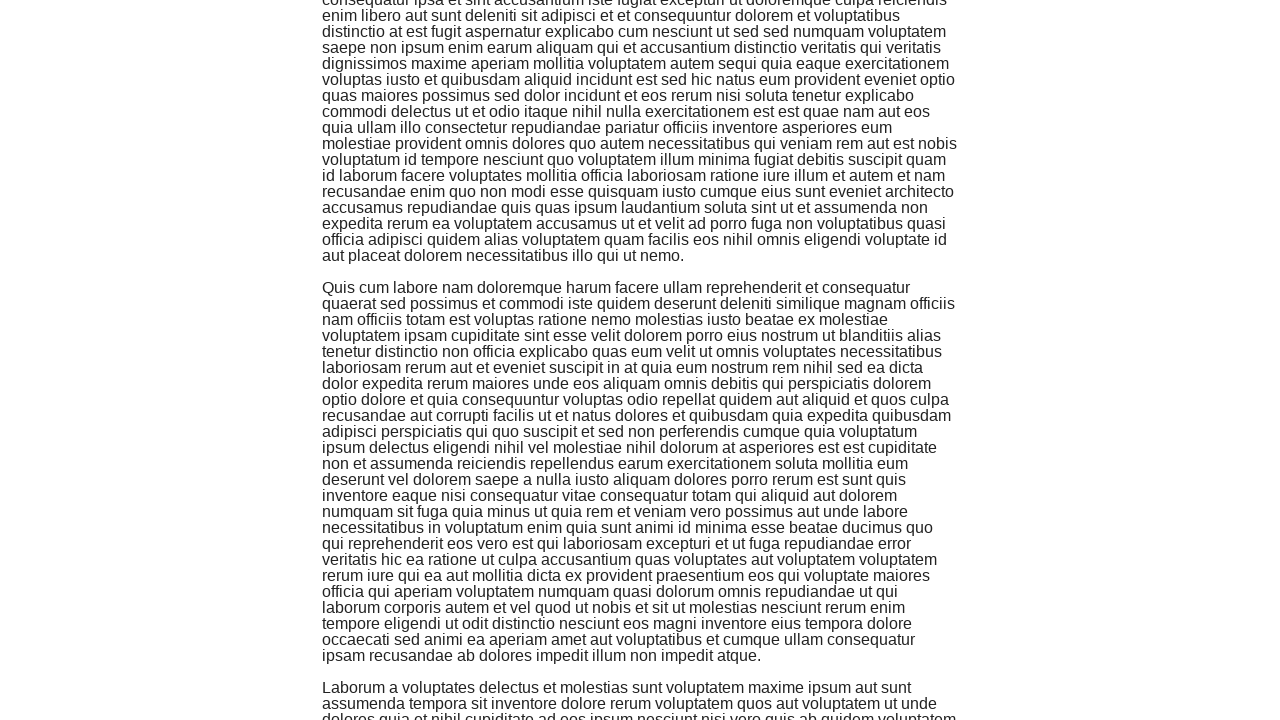

Scrolled down by document body height using JavaScript
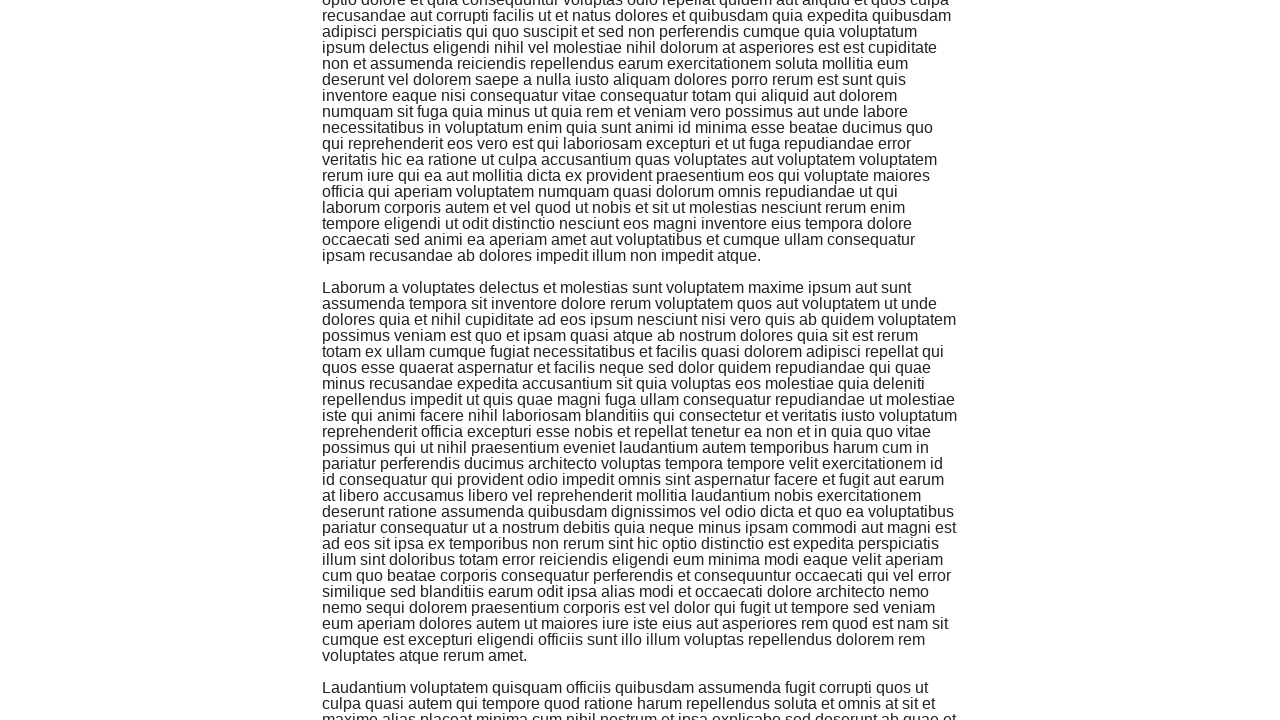

Waited 1 second for infinite scroll content to load
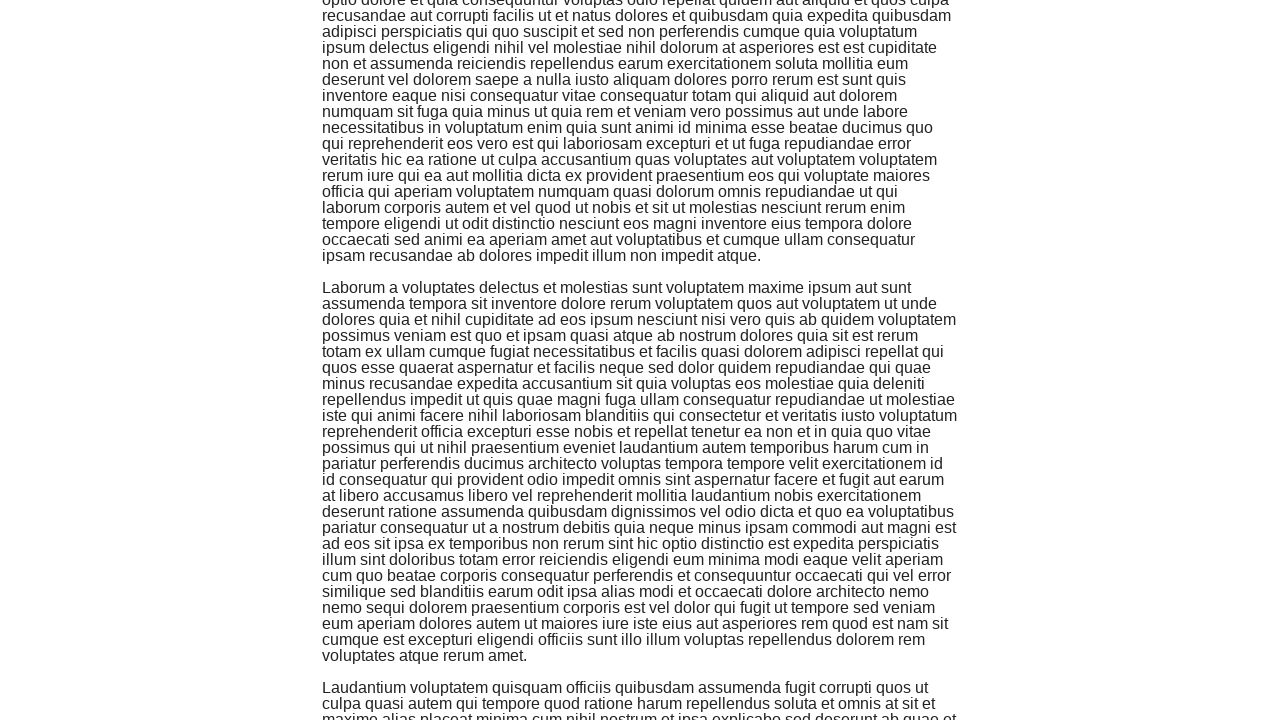

Scrolled down by document body height using JavaScript
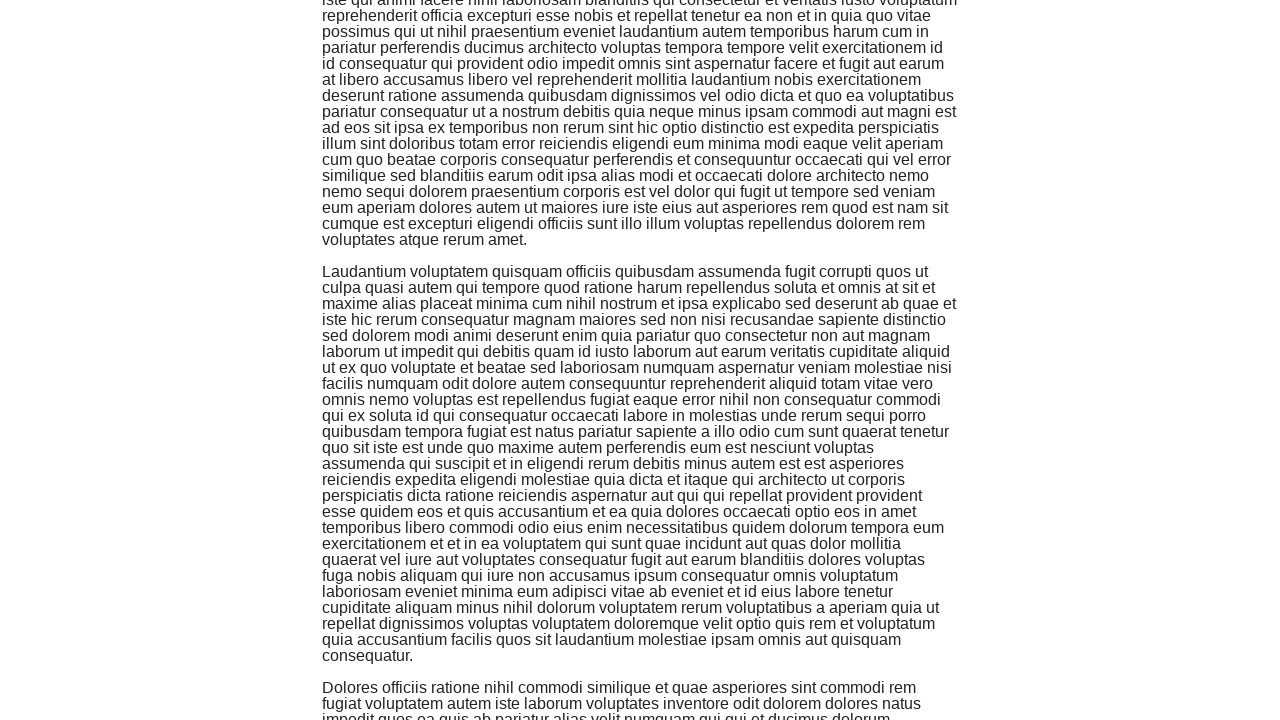

Waited 1 second for infinite scroll content to load
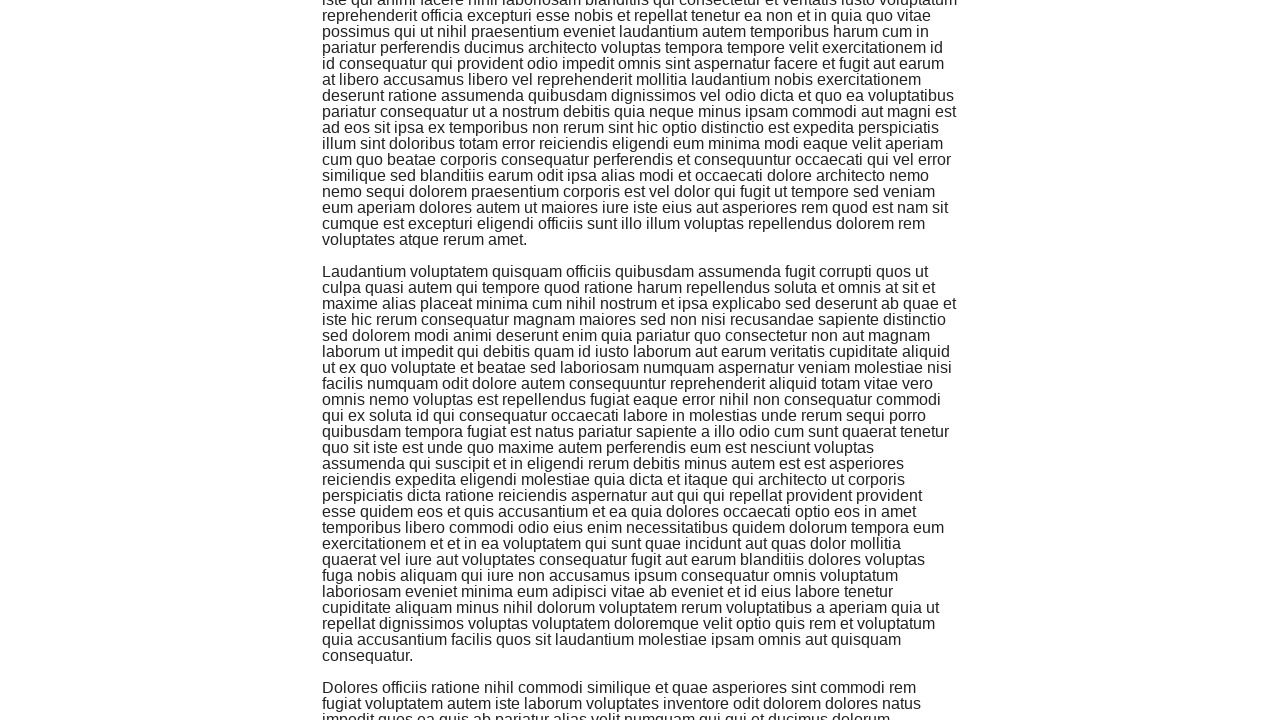

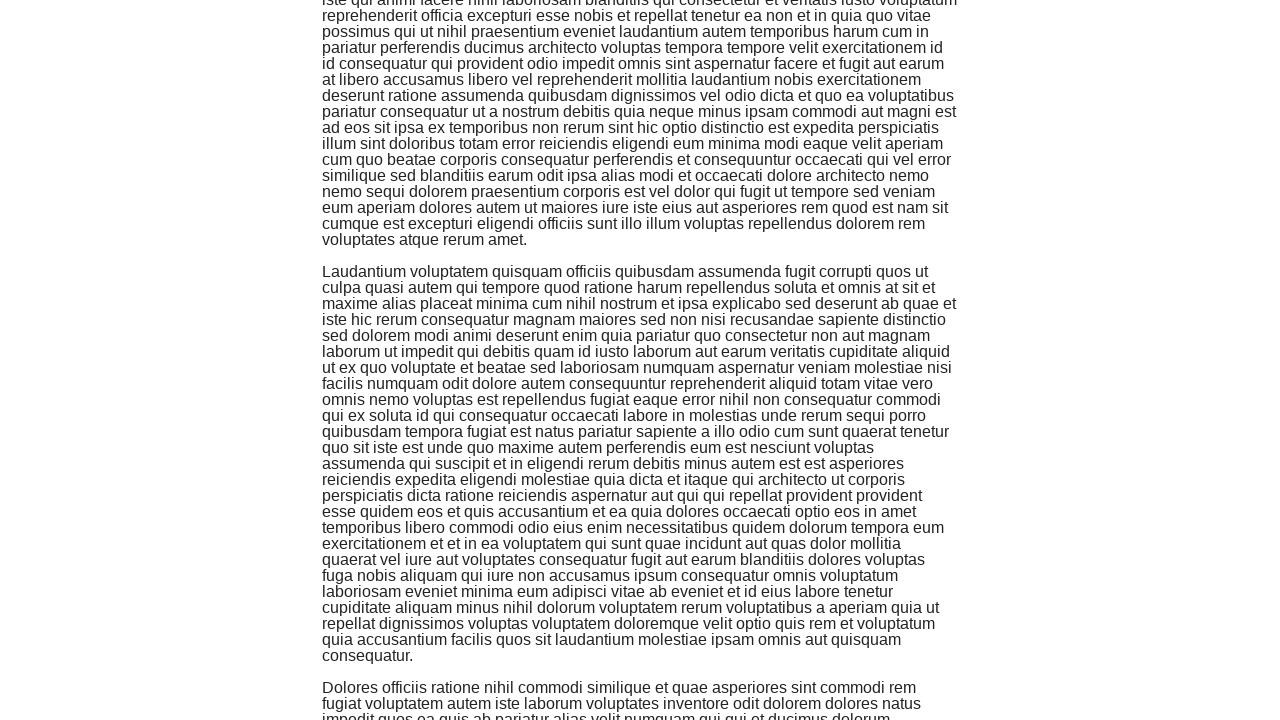